Tests clicking in the middle of a horizontal slider element and verifies the displayed value updates to 2.5

Starting URL: https://the-internet.herokuapp.com/horizontal_slider

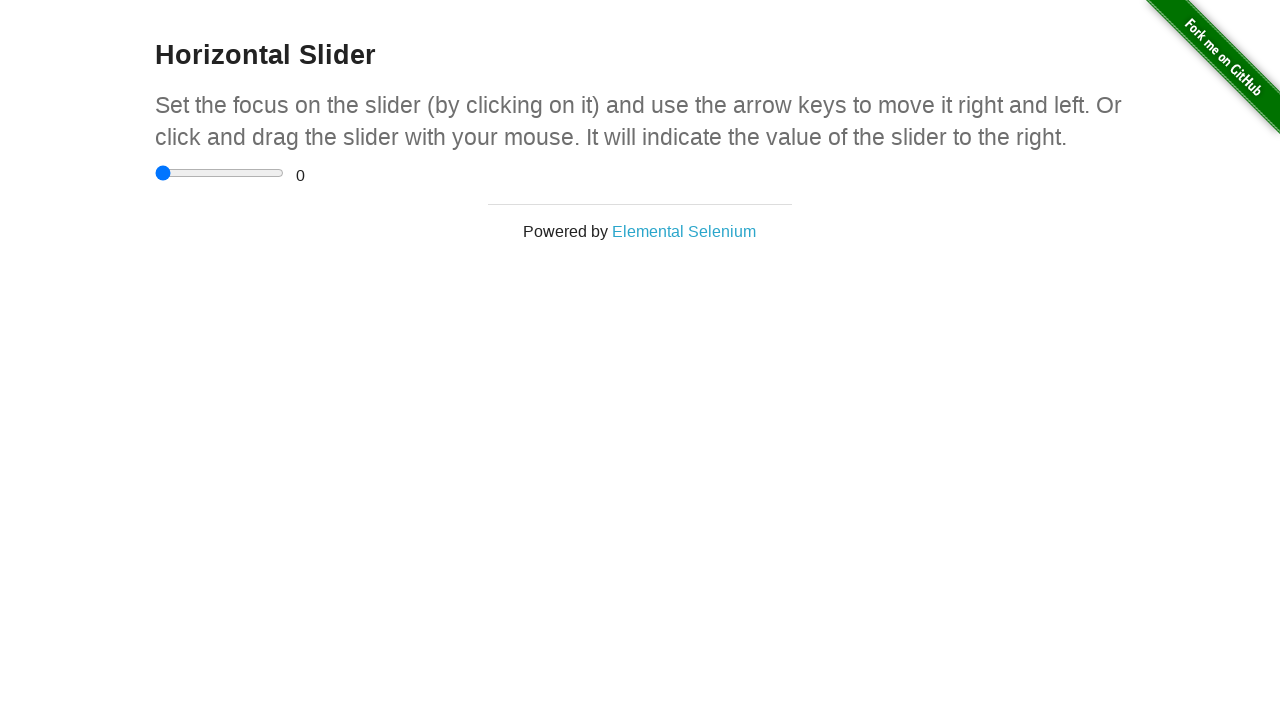

Waited for horizontal slider element to be visible
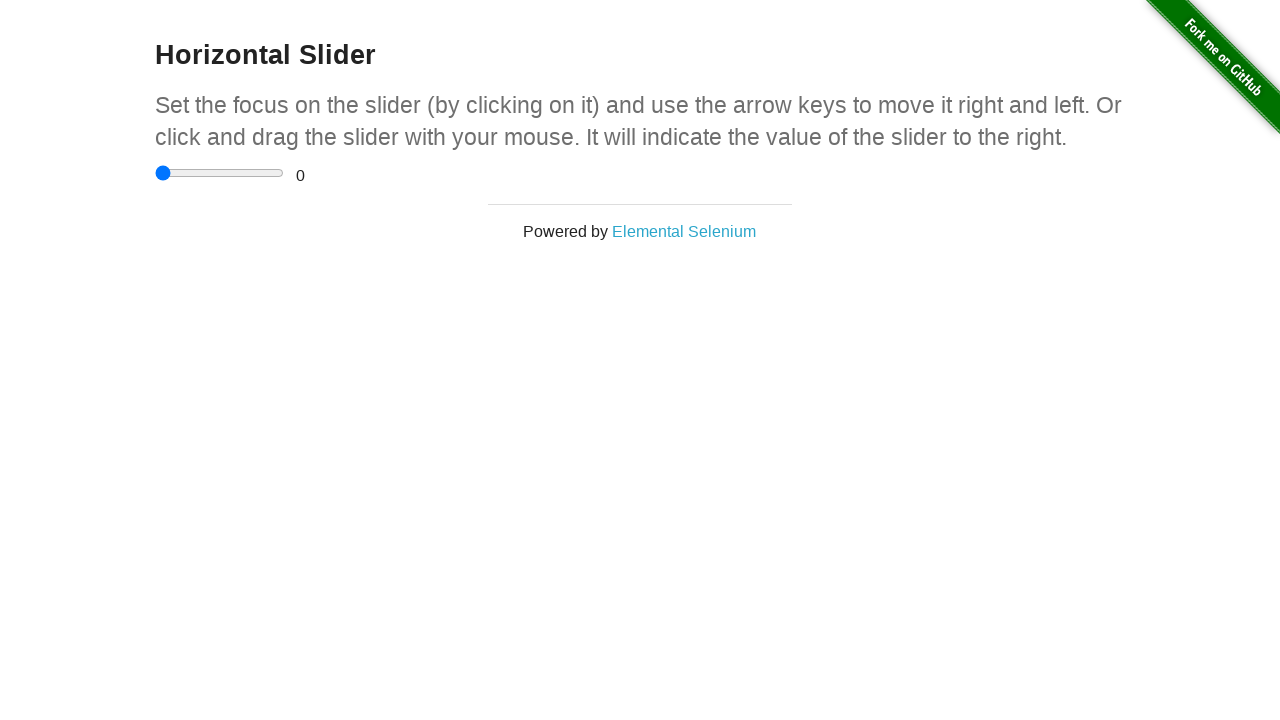

Clicked in the middle of the horizontal slider at (220, 173) on input[type='range']
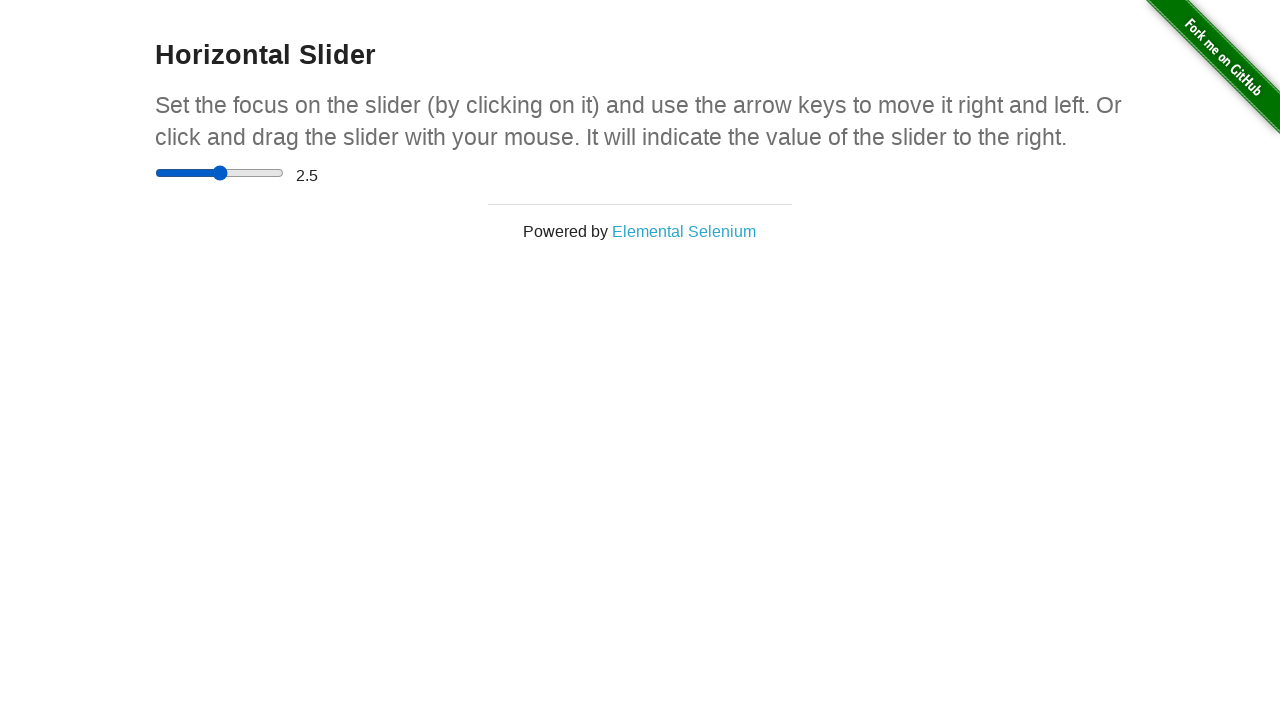

Waited for range value display element to be present
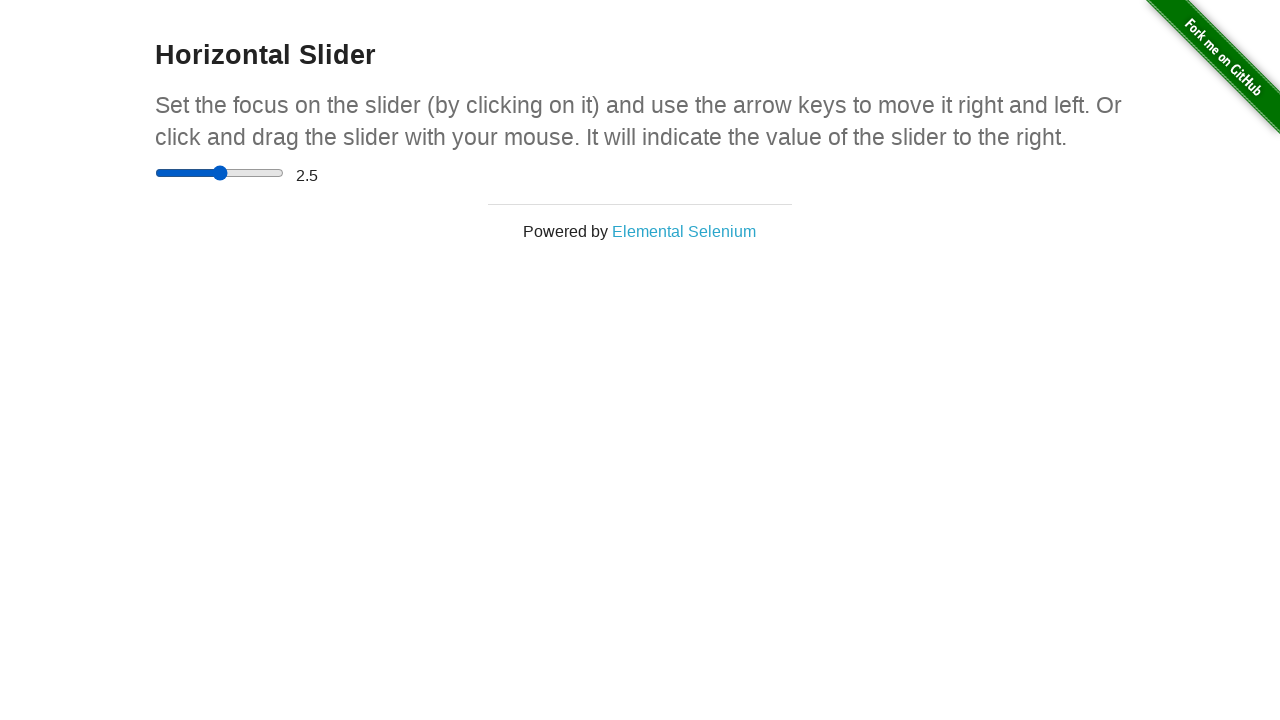

Verified that displayed range value is 2.5
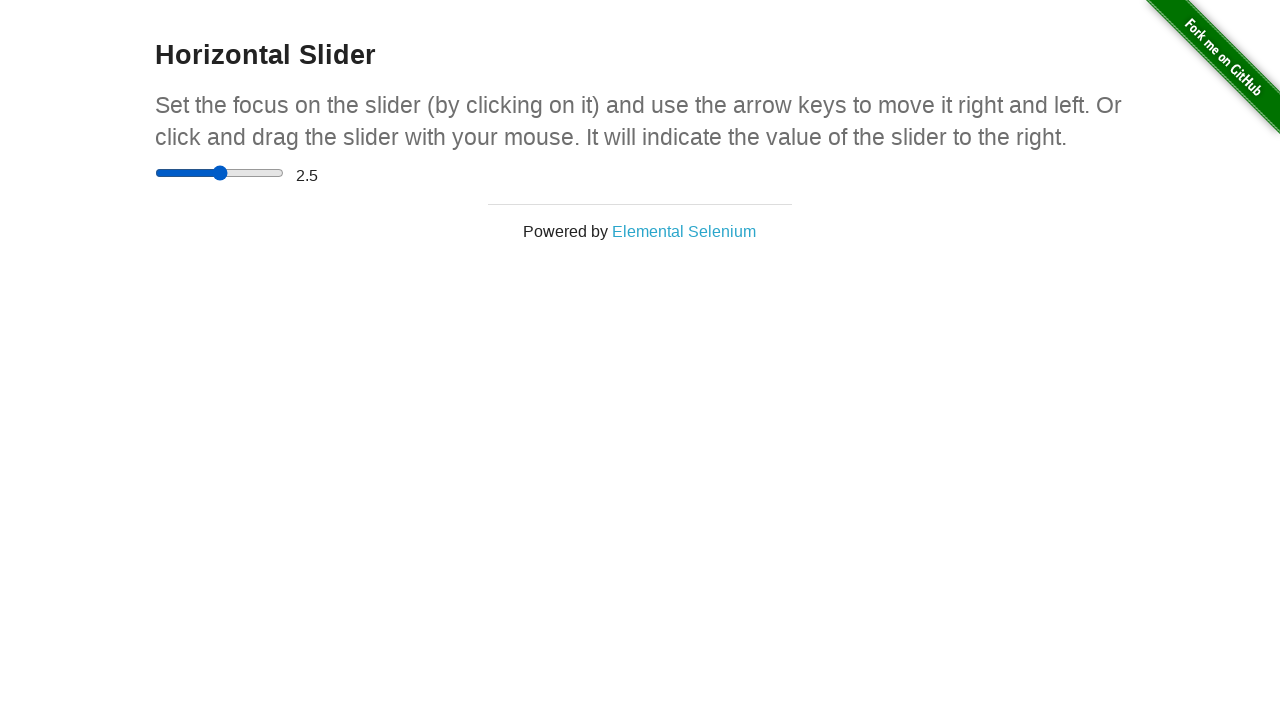

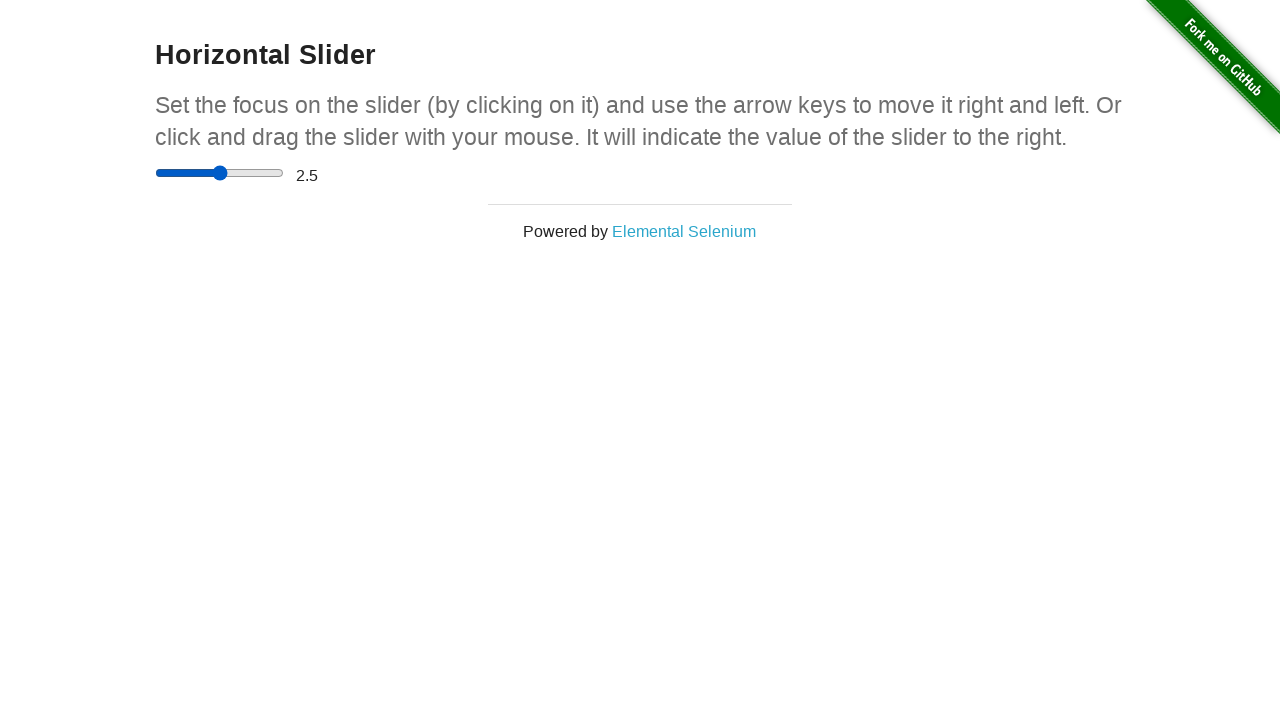